Tests digest authentication dialog by clicking on a link and handling the authentication prompt

Starting URL: https://the-internet.herokuapp.com/

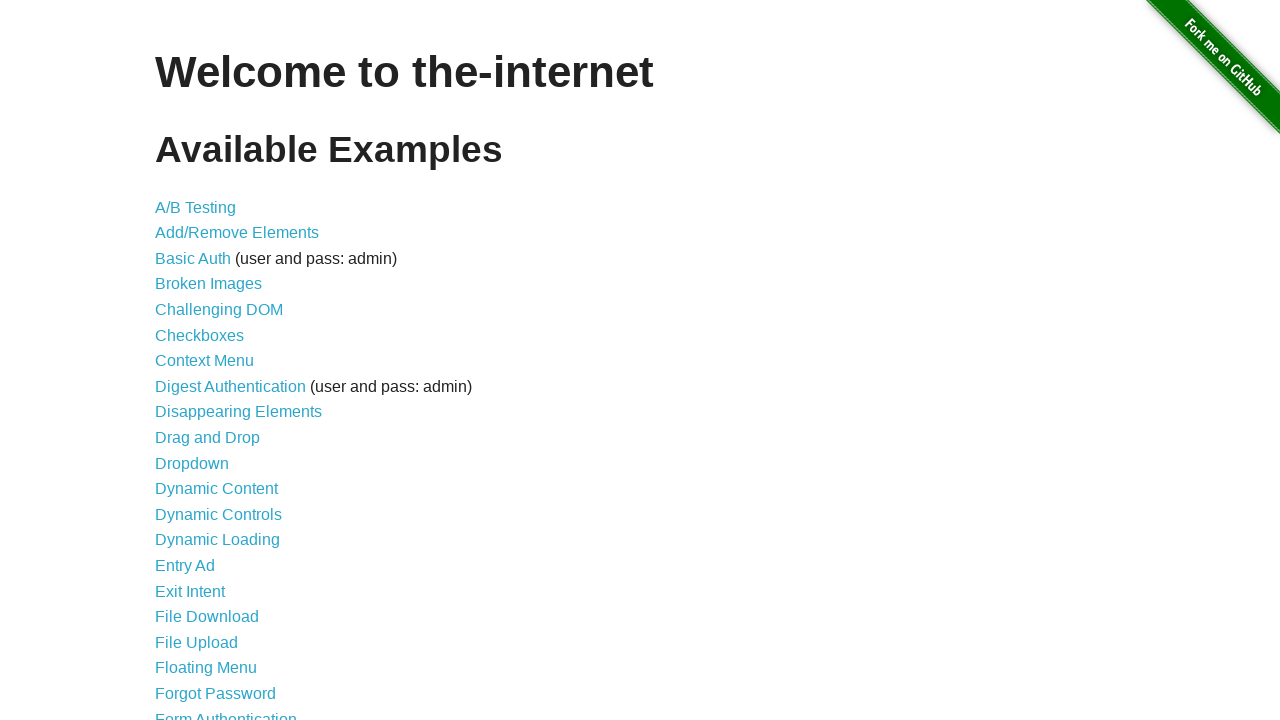

Set up dialog handler for authentication
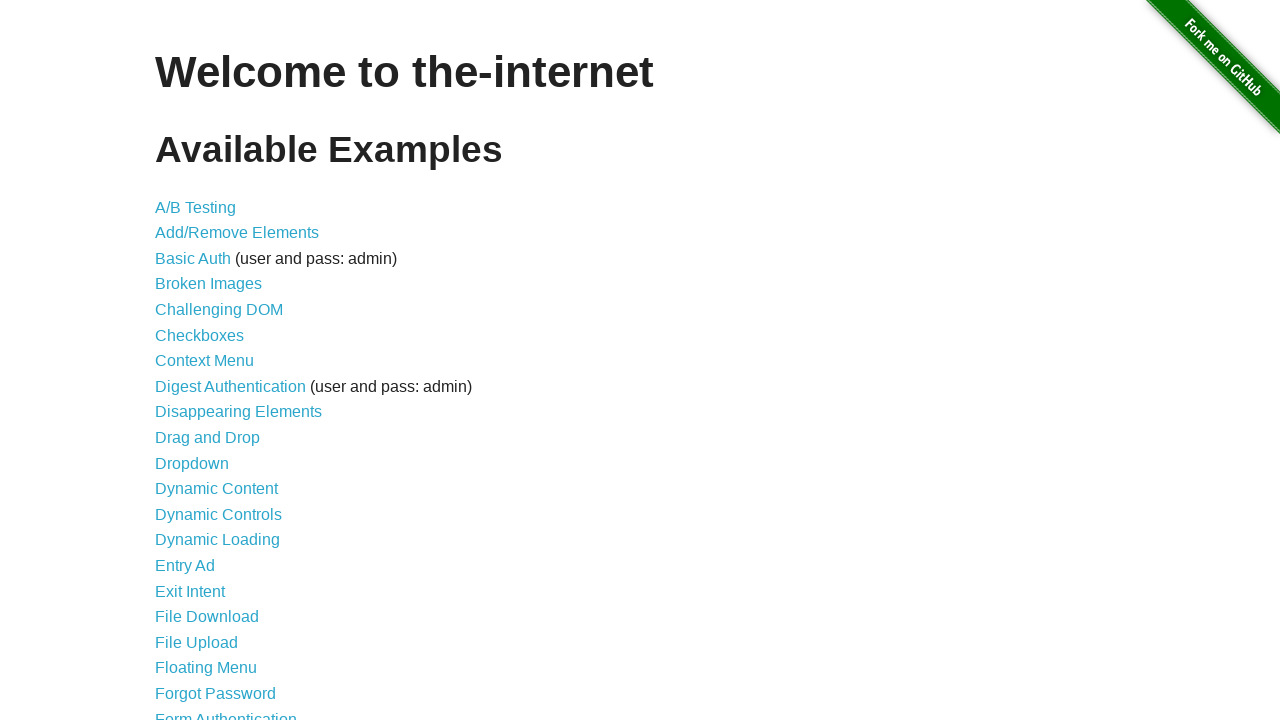

Clicked on Digest Authentication link at (230, 386) on text=Digest
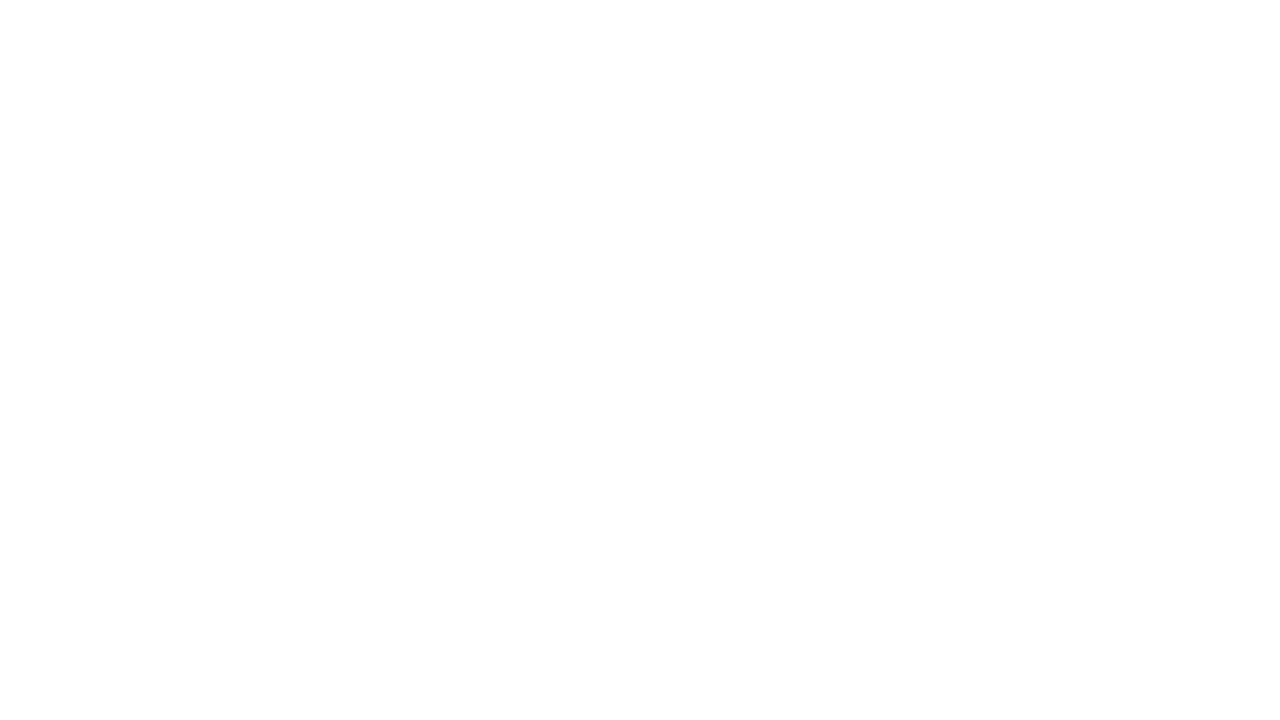

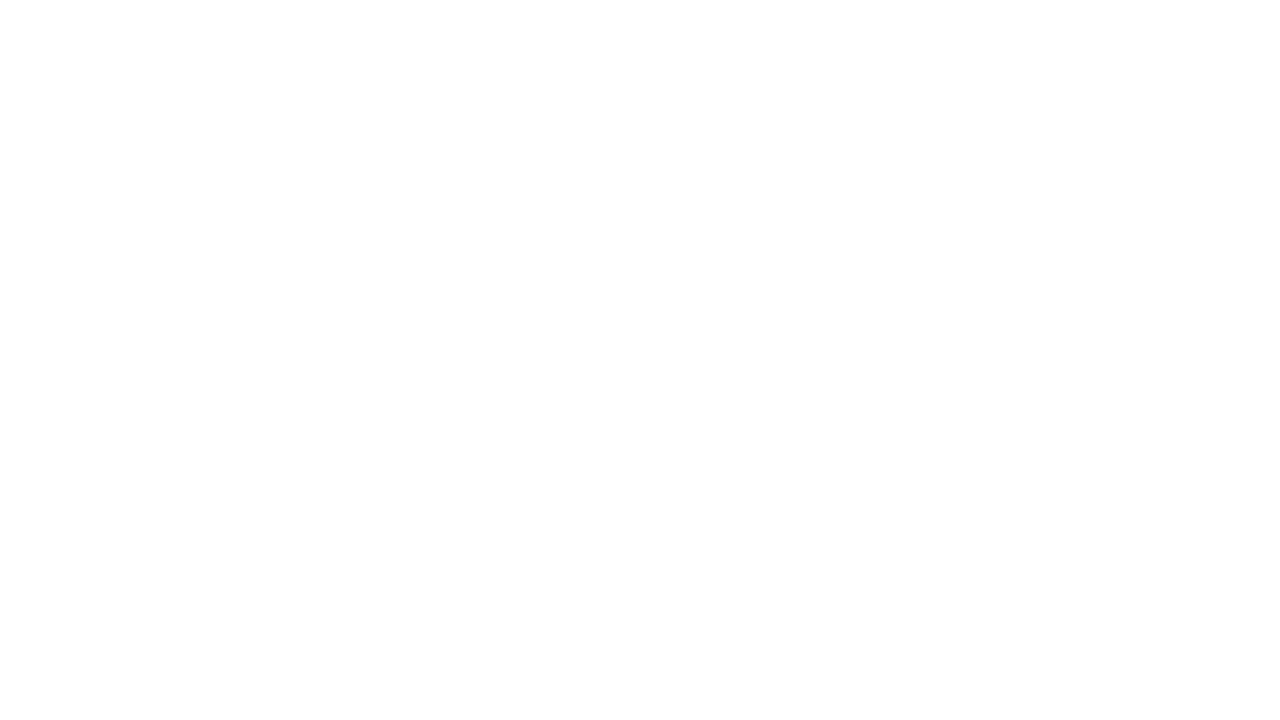